Tests mouse hover interactions on the jQuery UI website by hovering over the Demos link and then the Download link

Starting URL: https://jqueryui.com/

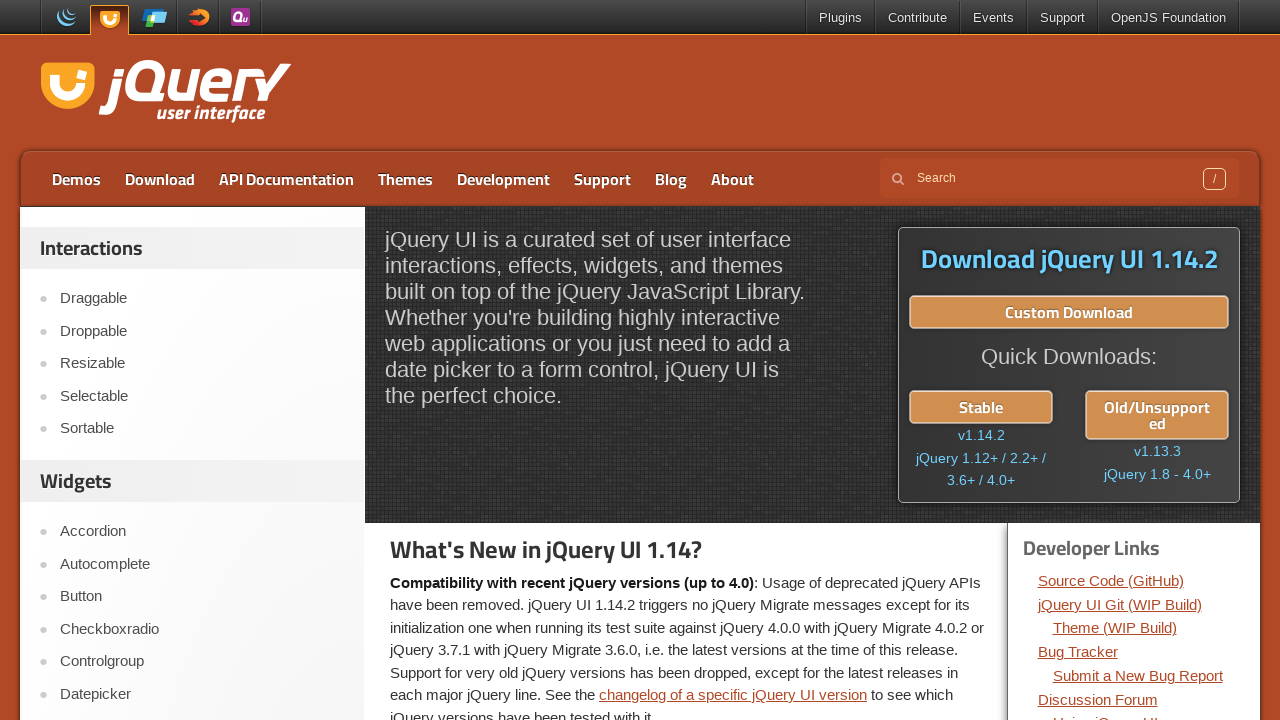

Hovered over the 'Demos' link at (76, 179) on xpath=//a[text()='Demos']
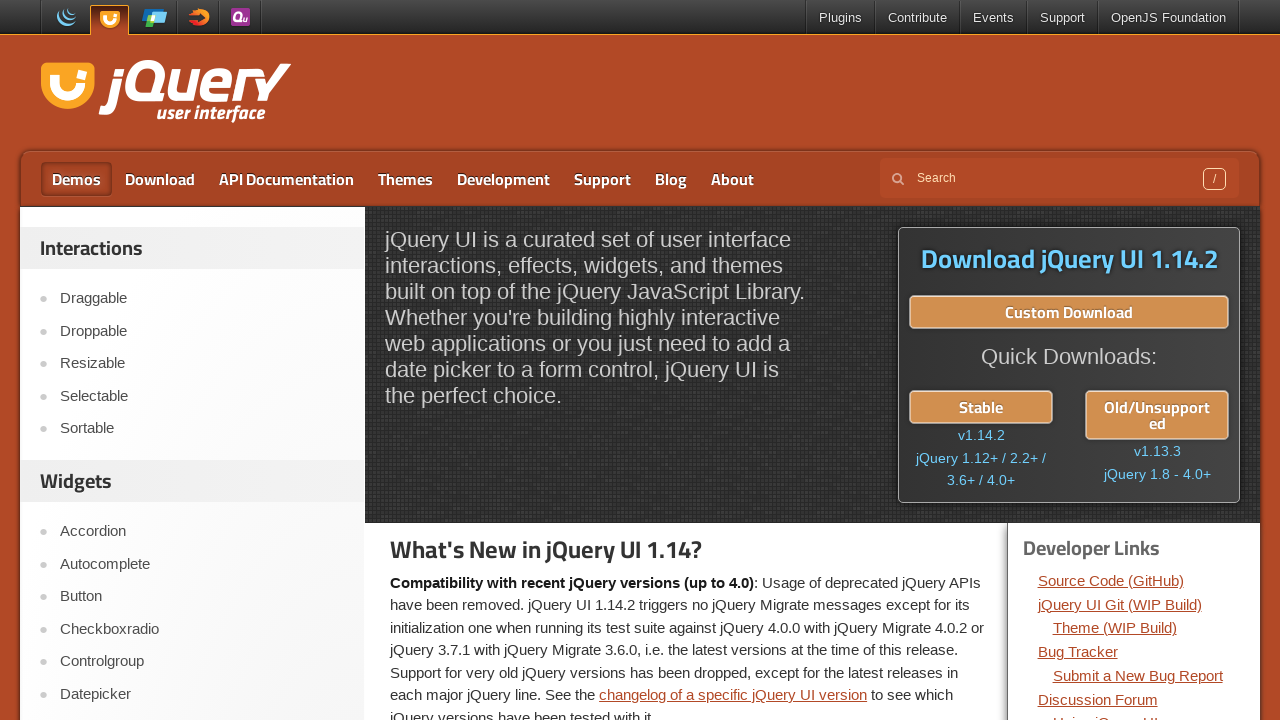

Hovered over the 'Download' link at (160, 179) on xpath=//a[text()='Download']
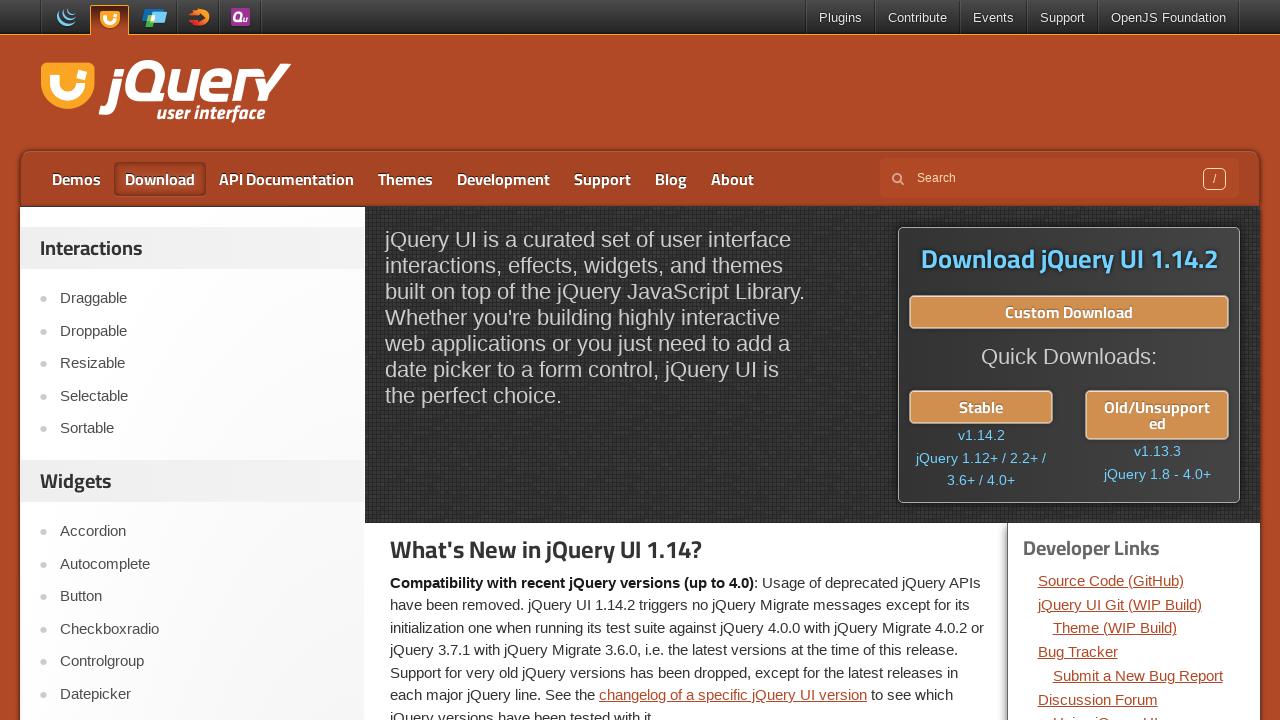

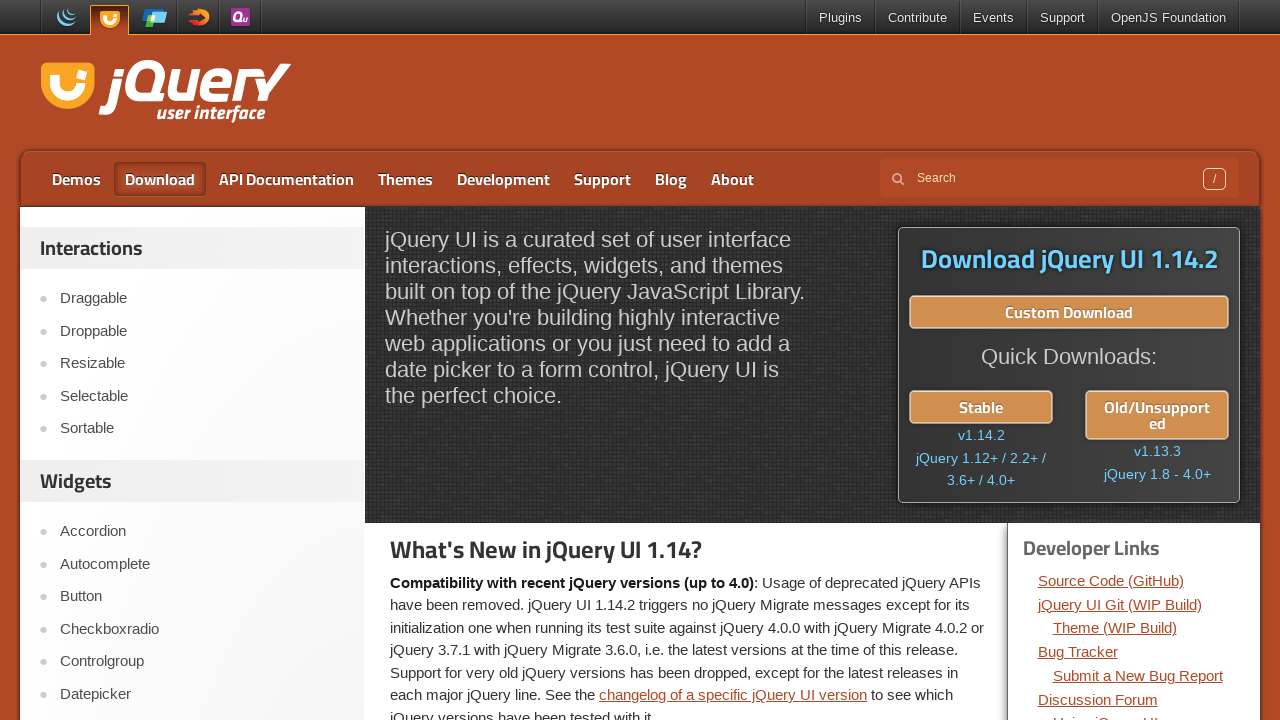